Tests search functionality on Nykaa Fashion website by entering a search term character by character and submitting with Enter key

Starting URL: https://www.nykaafashion.com/

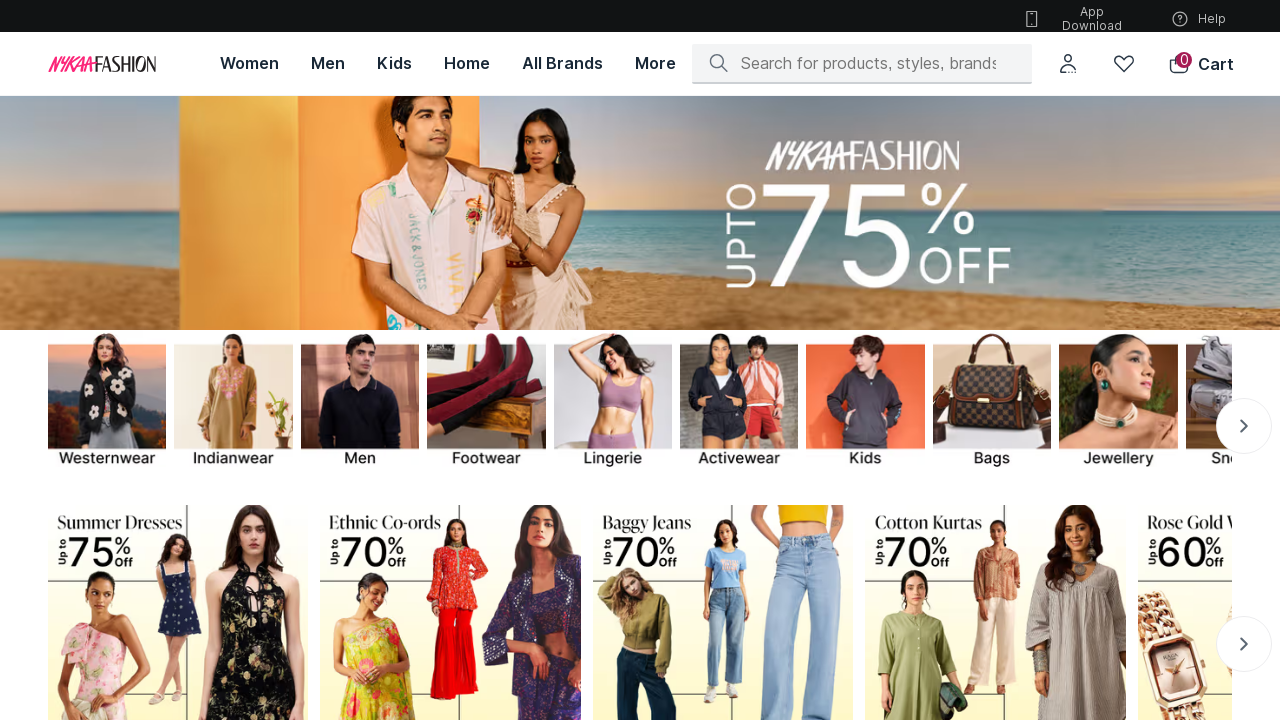

Filled search box with 'blush' character by character on input[placeholder*='Search for products']
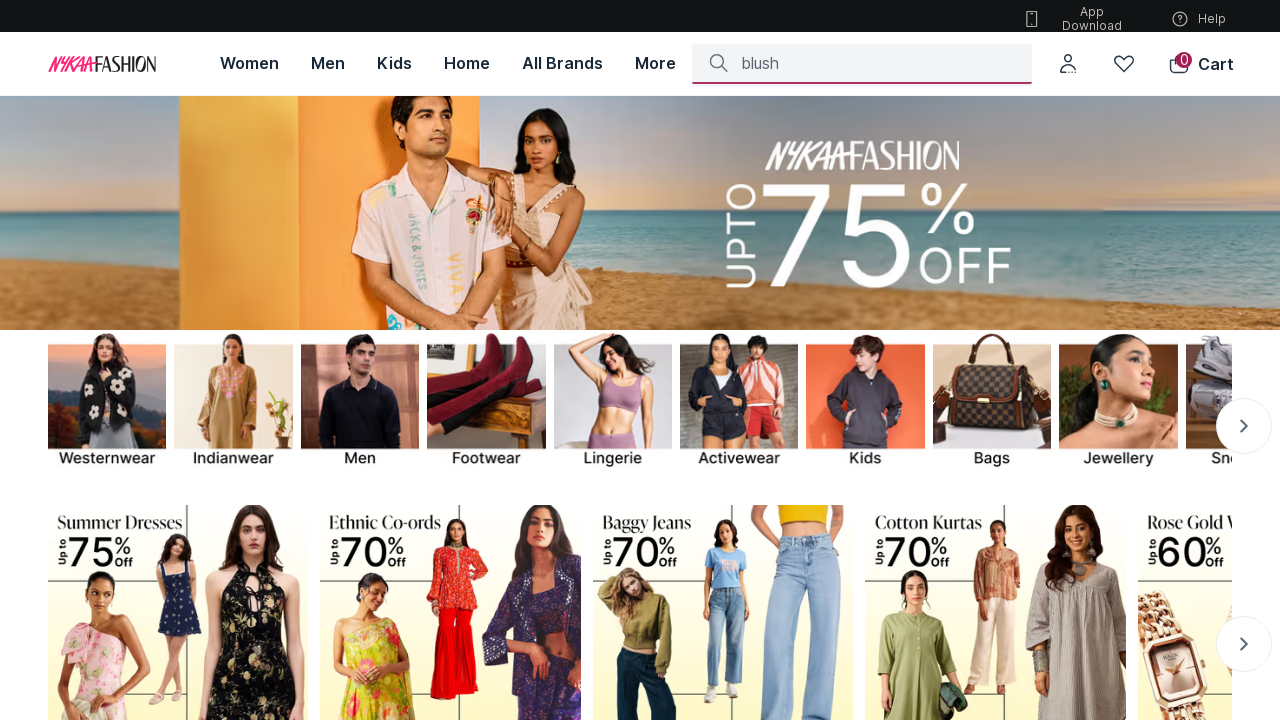

Pressed Enter key to submit search on input[placeholder*='Search for products']
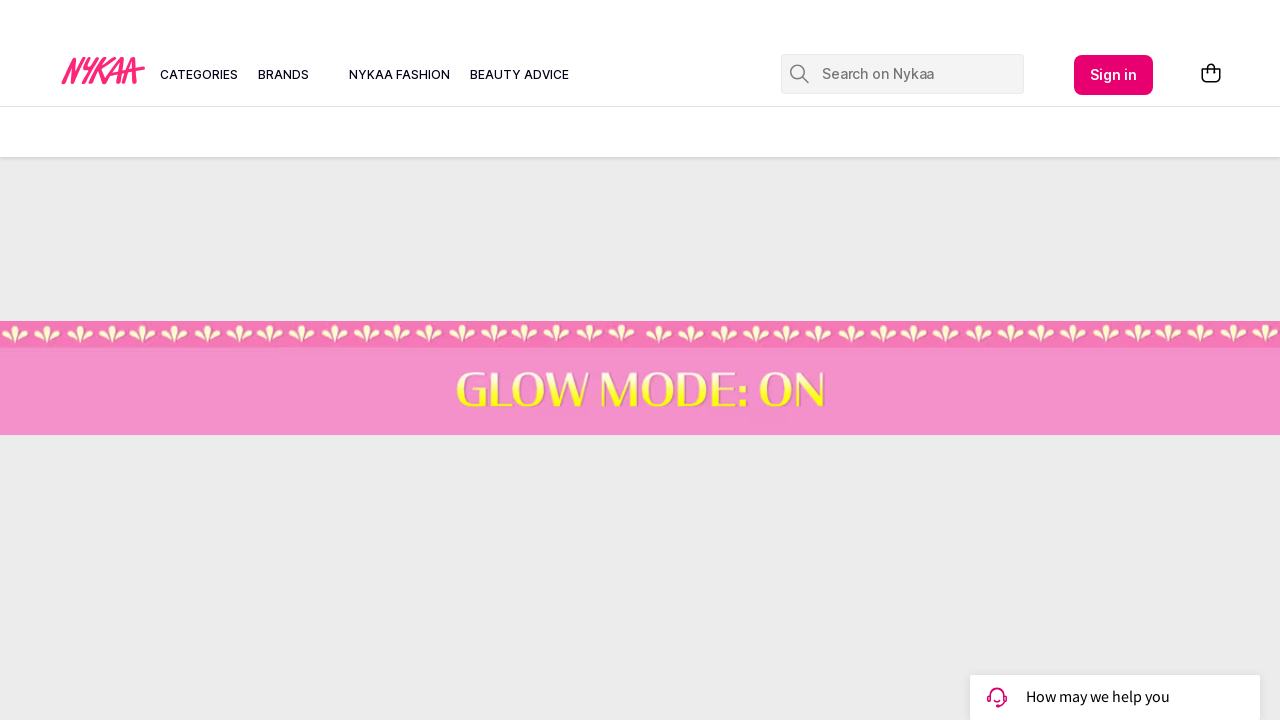

Search results loaded and network idle
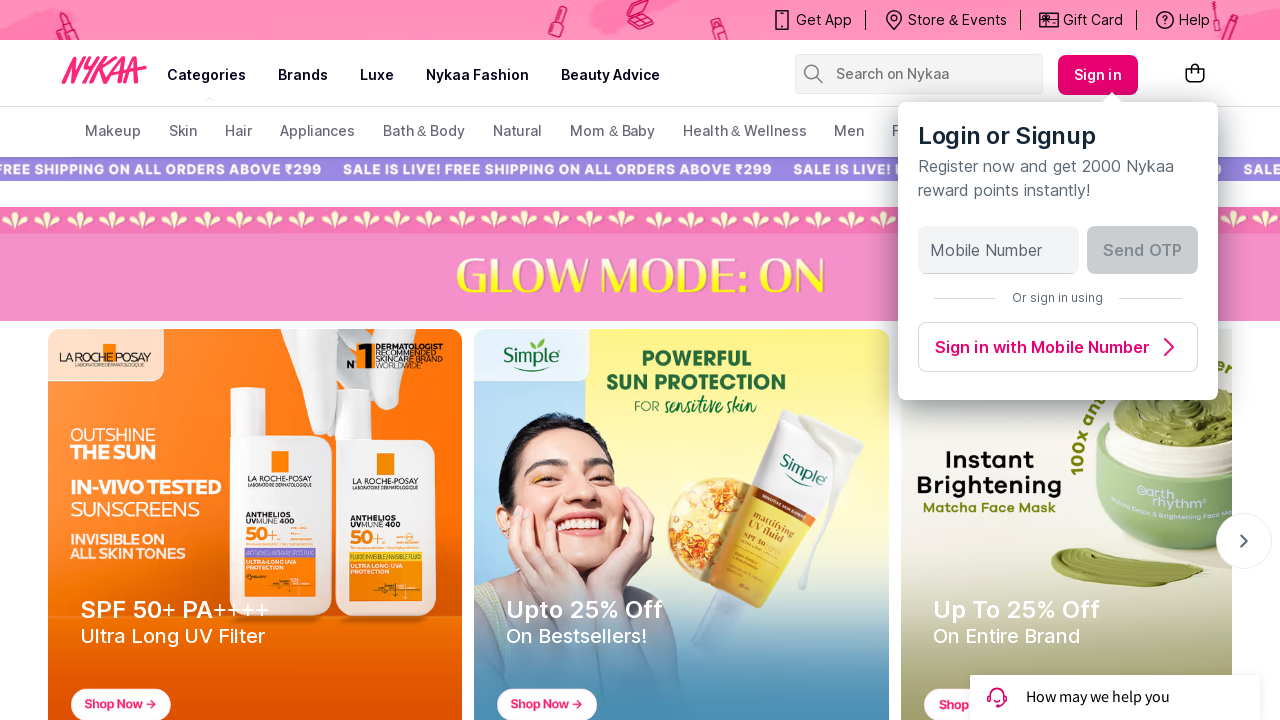

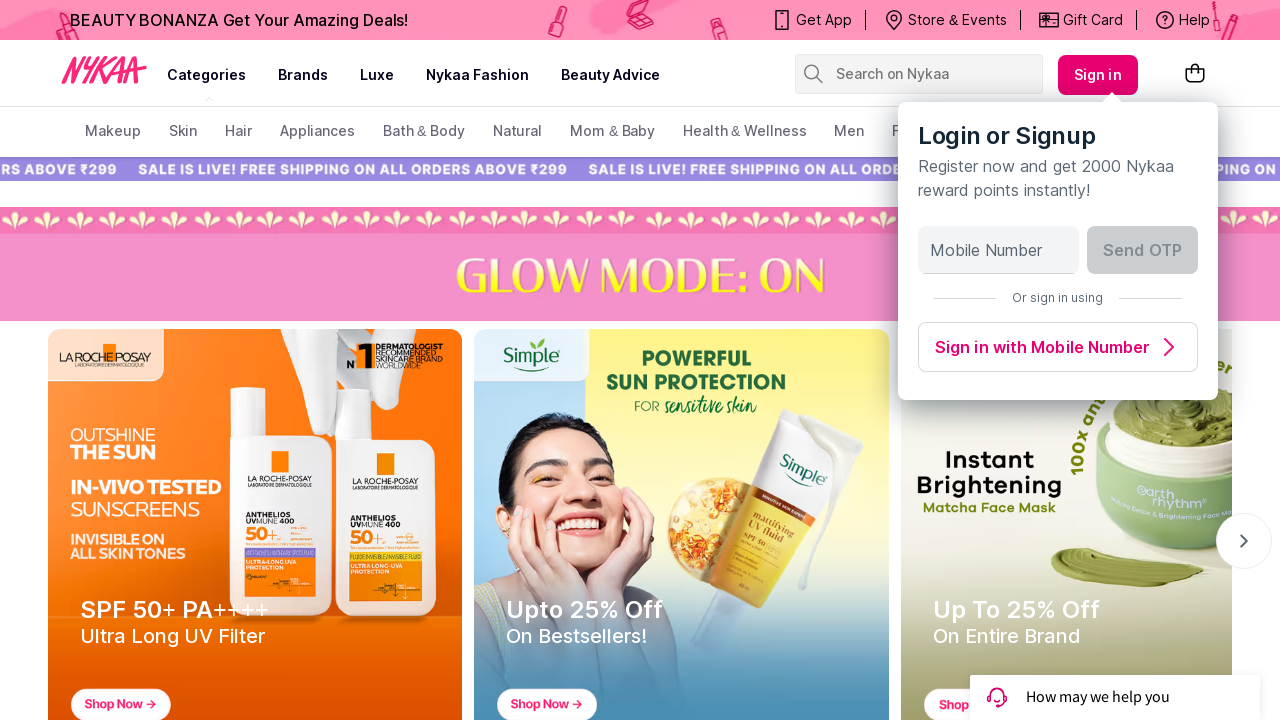